Simple test that navigates to the Regard.ru e-commerce website homepage and verifies the page loads

Starting URL: https://www.regard.ru/

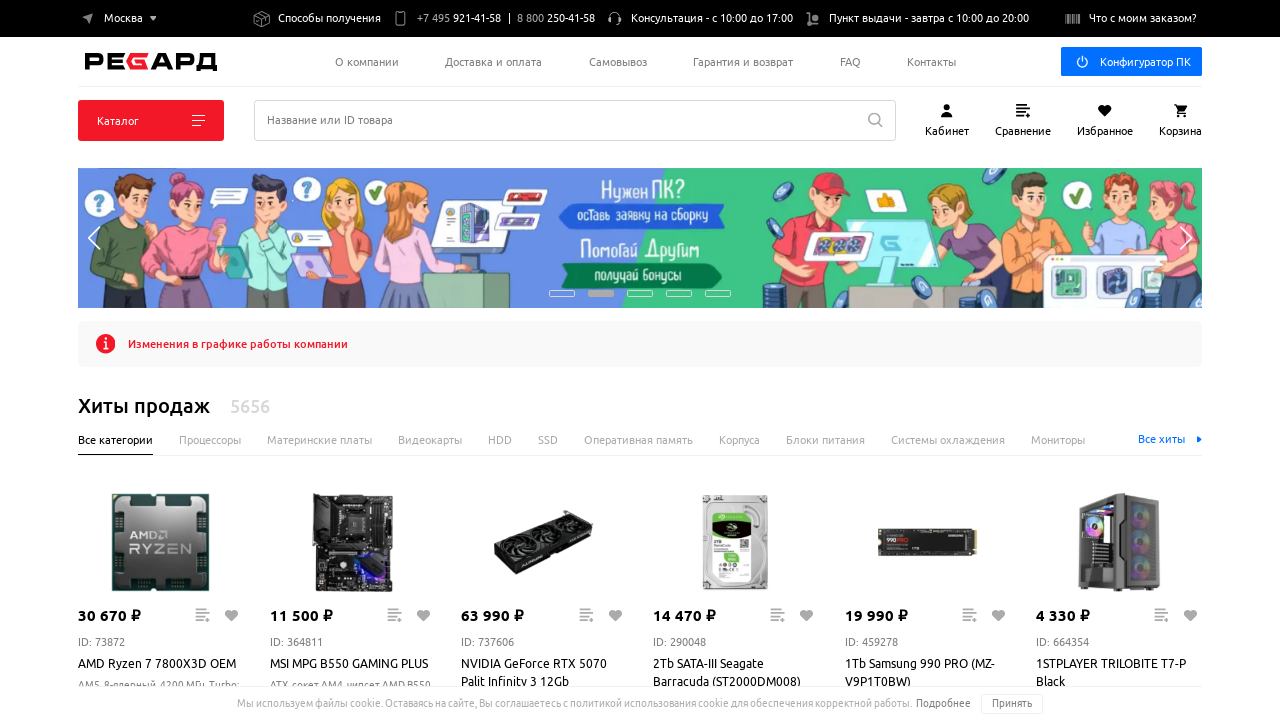

Navigated to Regard.ru homepage
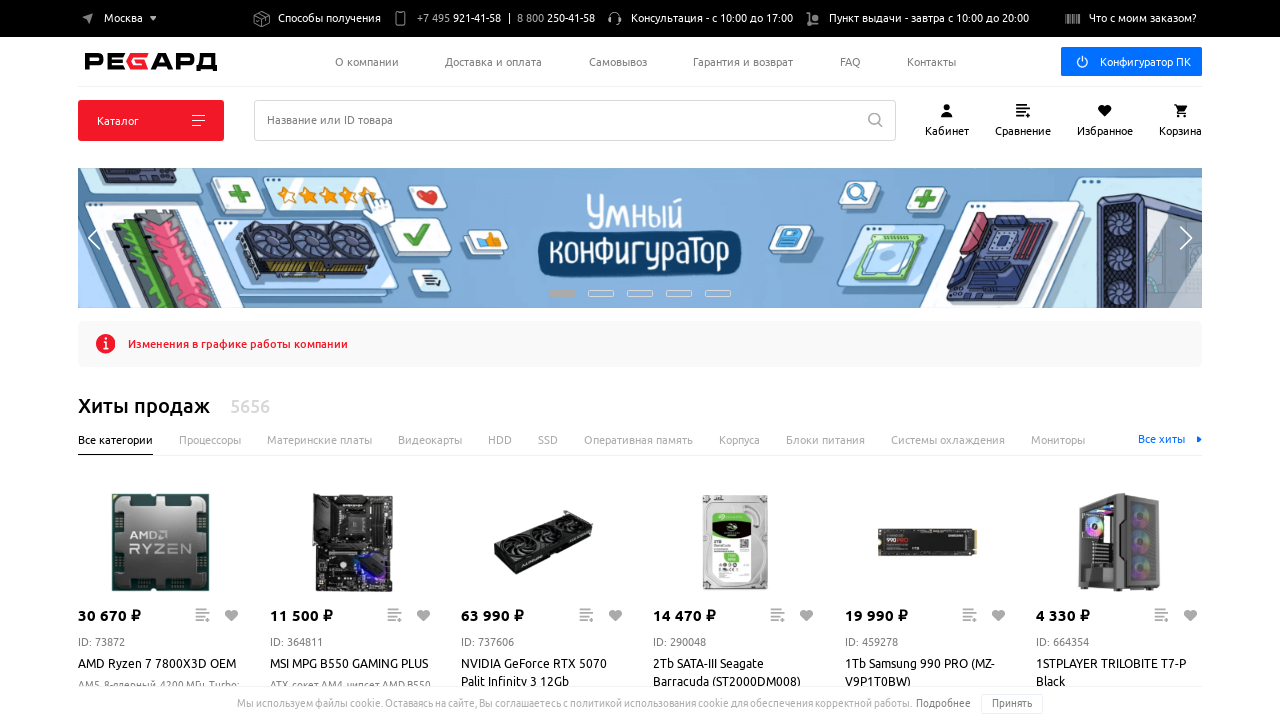

Page DOM content fully loaded
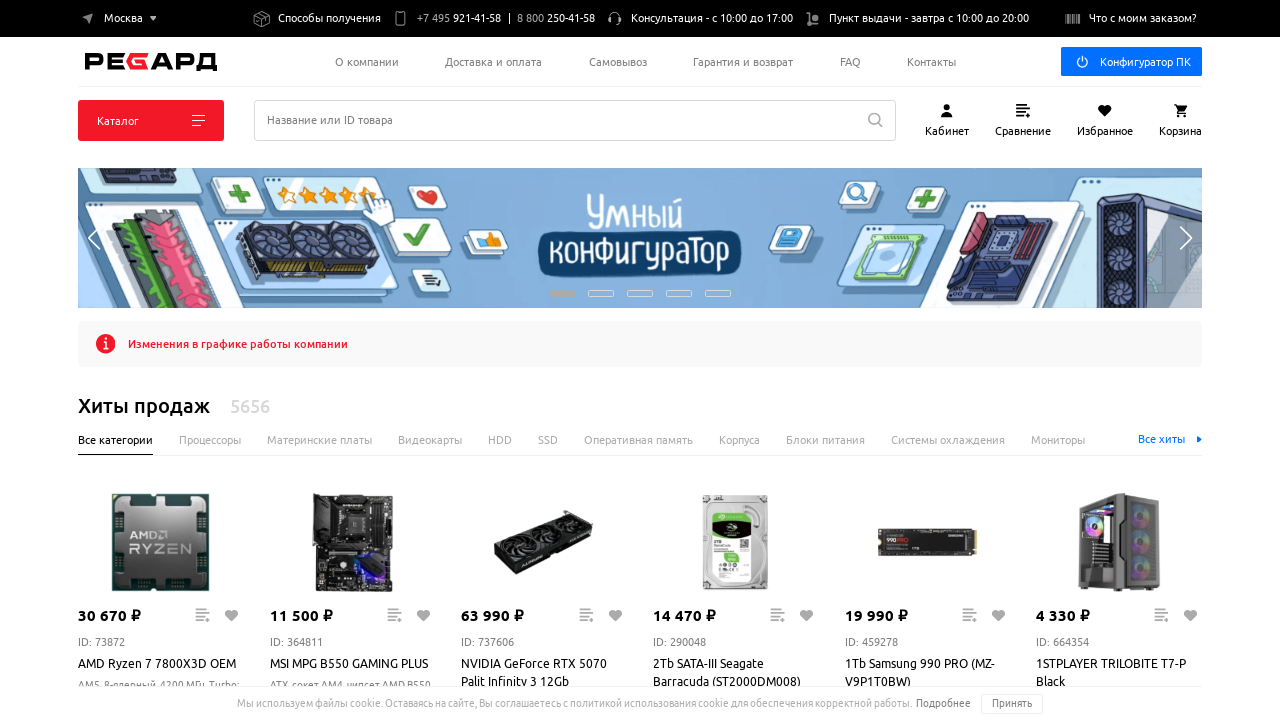

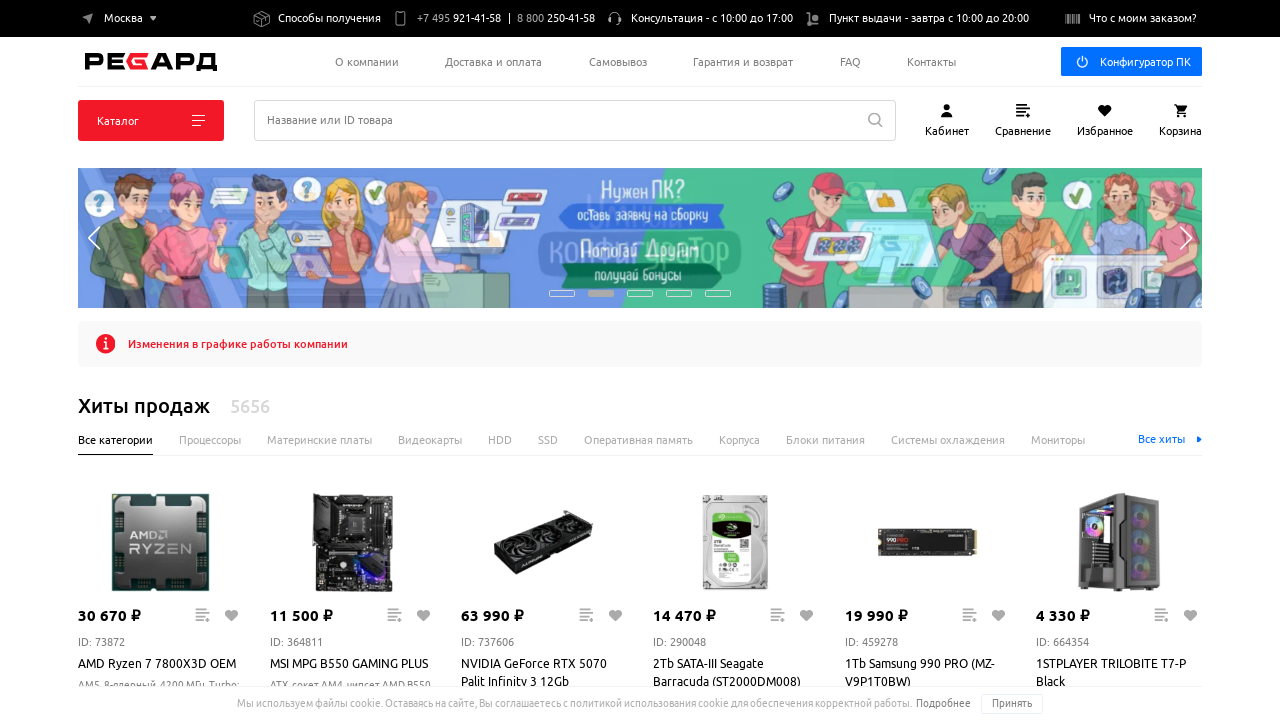